Navigates to an interactive click tracking website and performs a click action at specific coordinates on the page

Starting URL: https://clickclickclick.click/

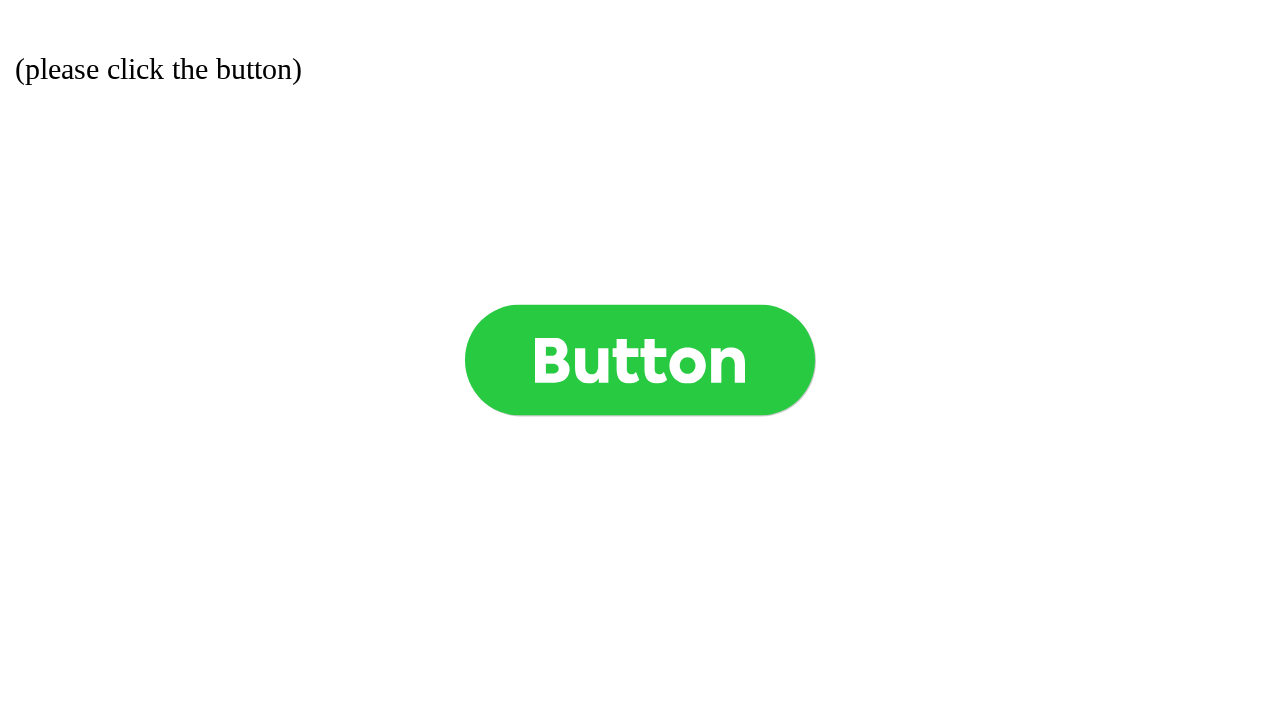

Navigated to interactive click tracking website
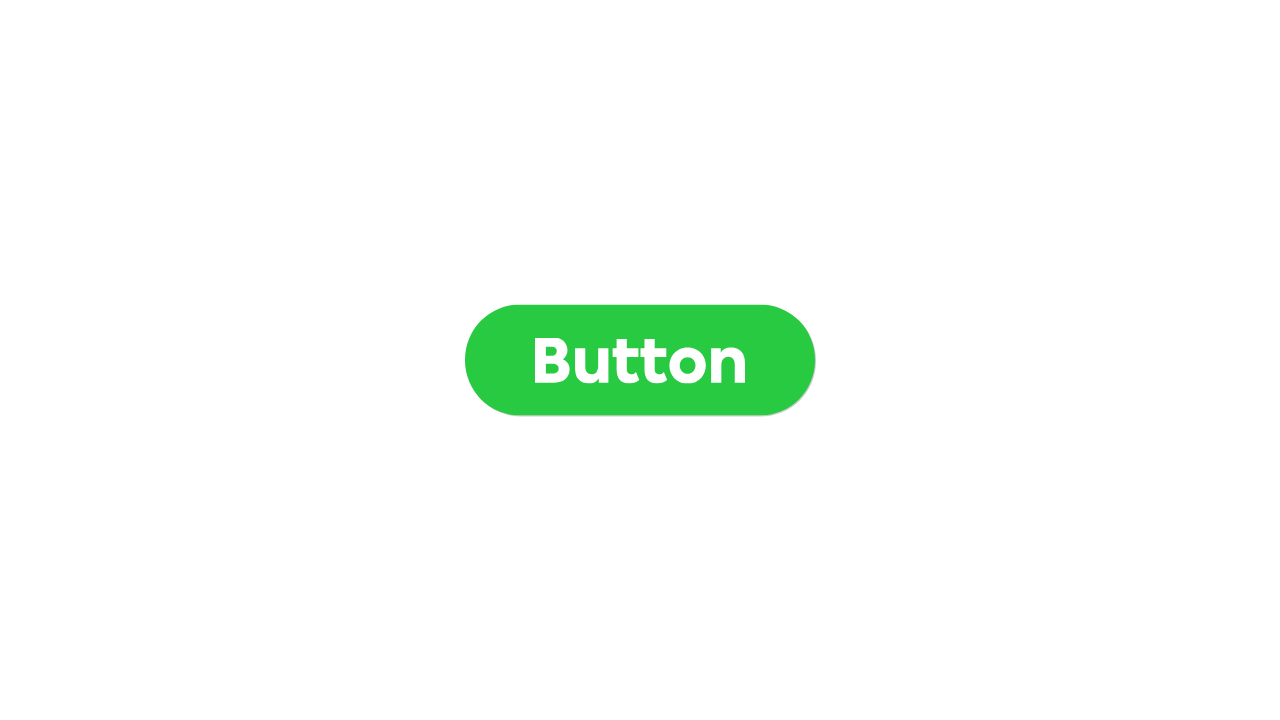

Clicked at coordinates (250, 182) on the page at (250, 182)
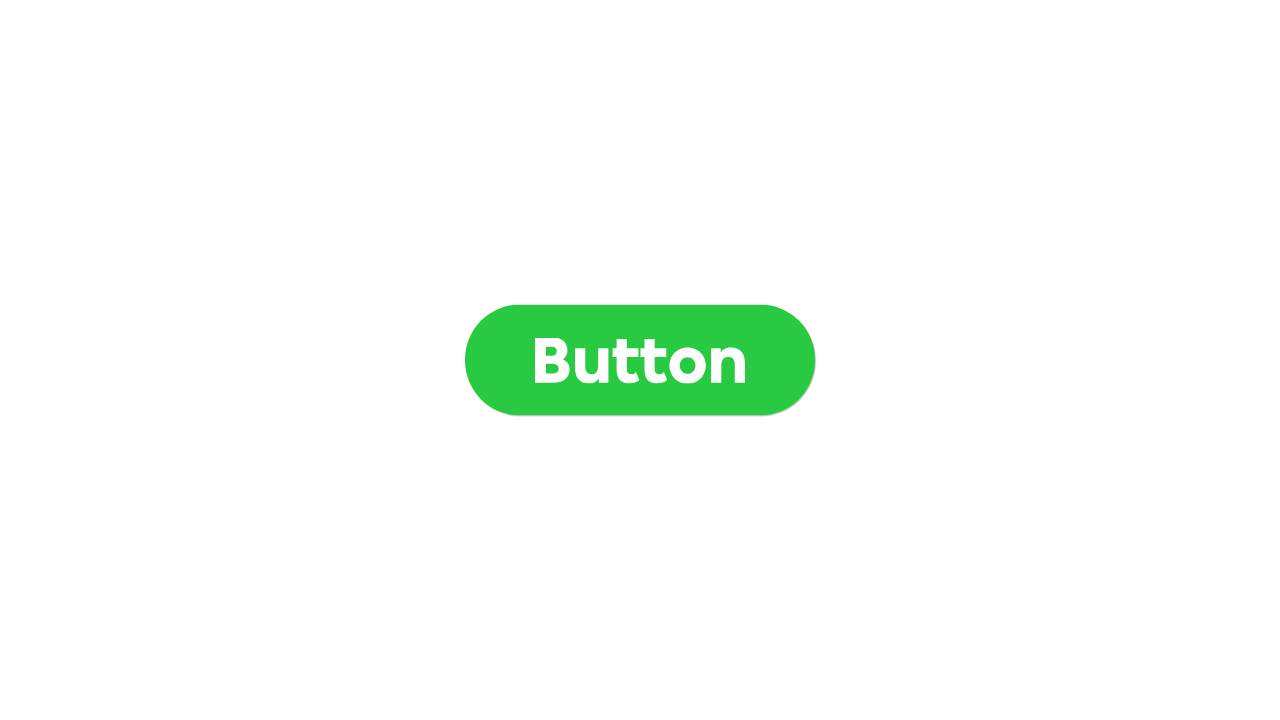

Waited 5 seconds for interaction to register
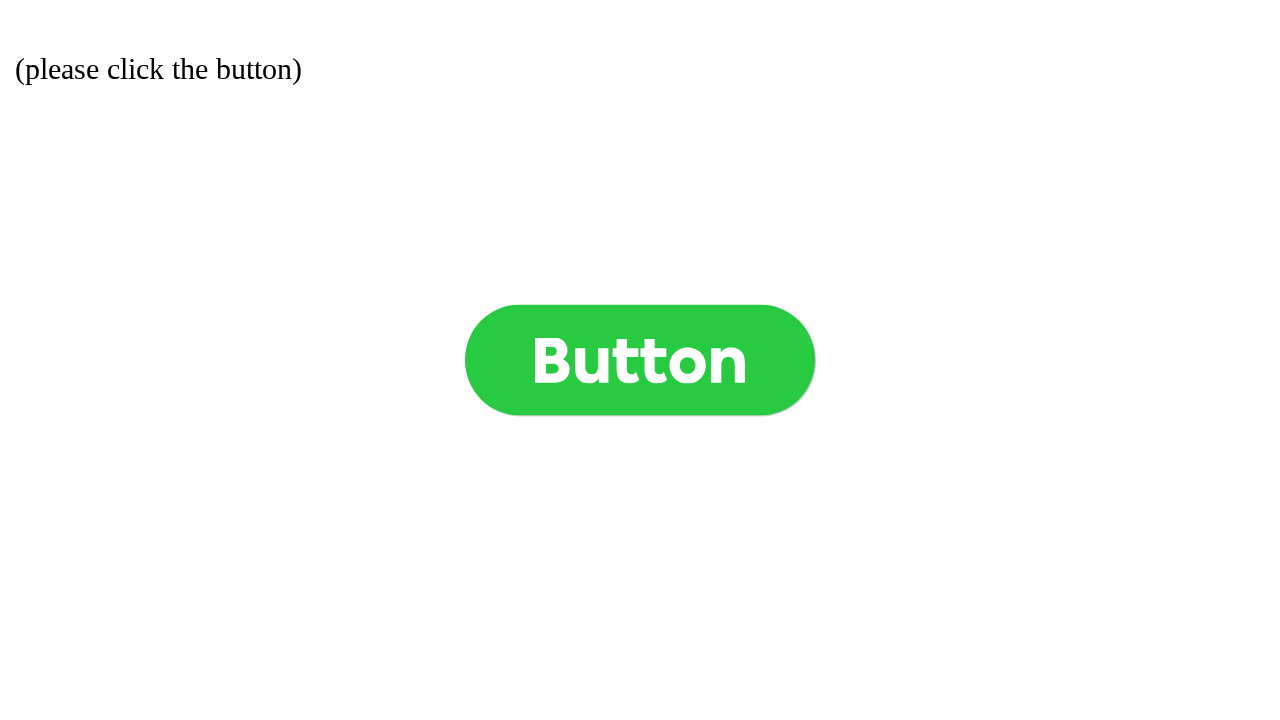

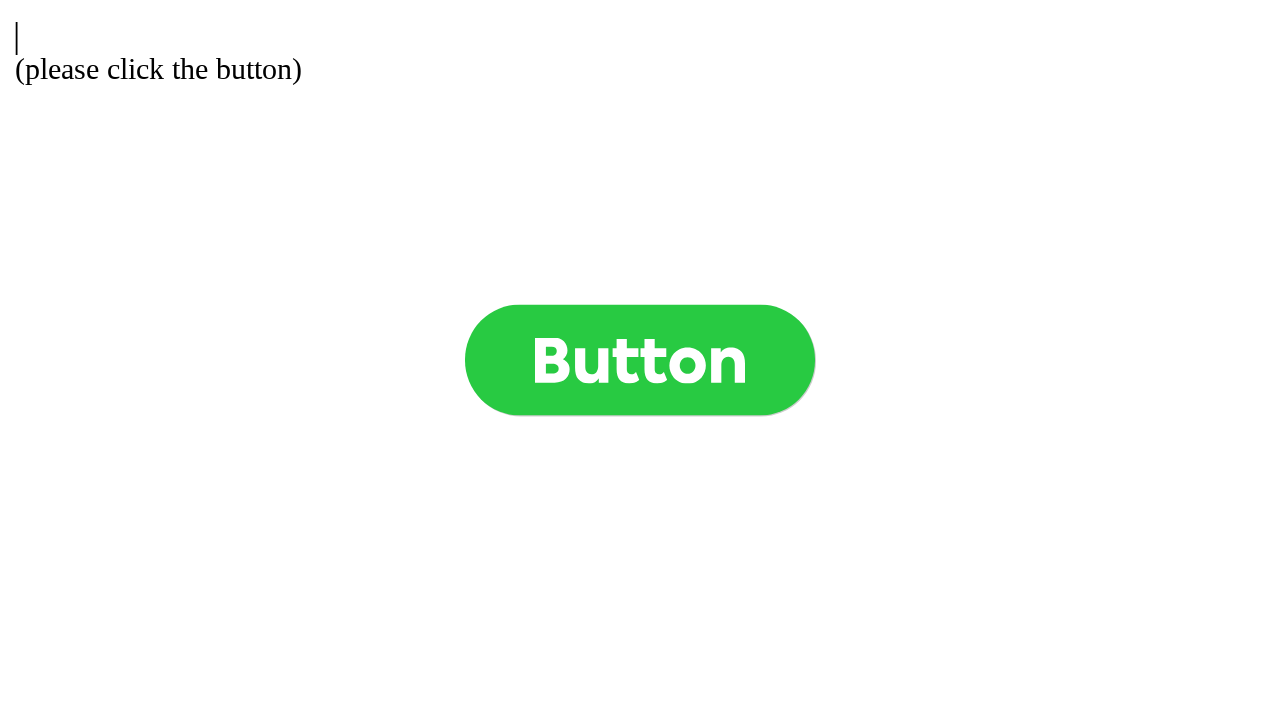